Tests submitting a practice form with all valid inputs including first name, last name, email, gender, mobile number, date of birth, subjects, hobbies, address, state and city selection.

Starting URL: https://demoqa.com/automation-practice-form

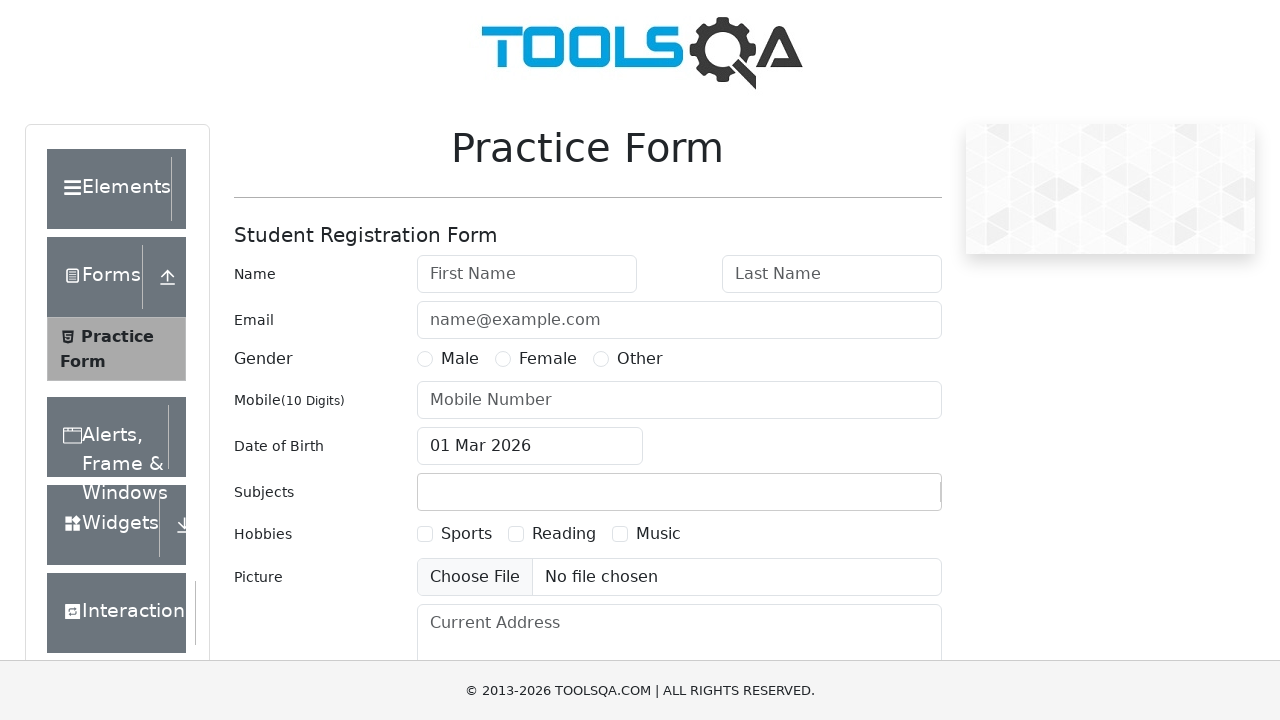

Filled first name field with 'John' on #firstName
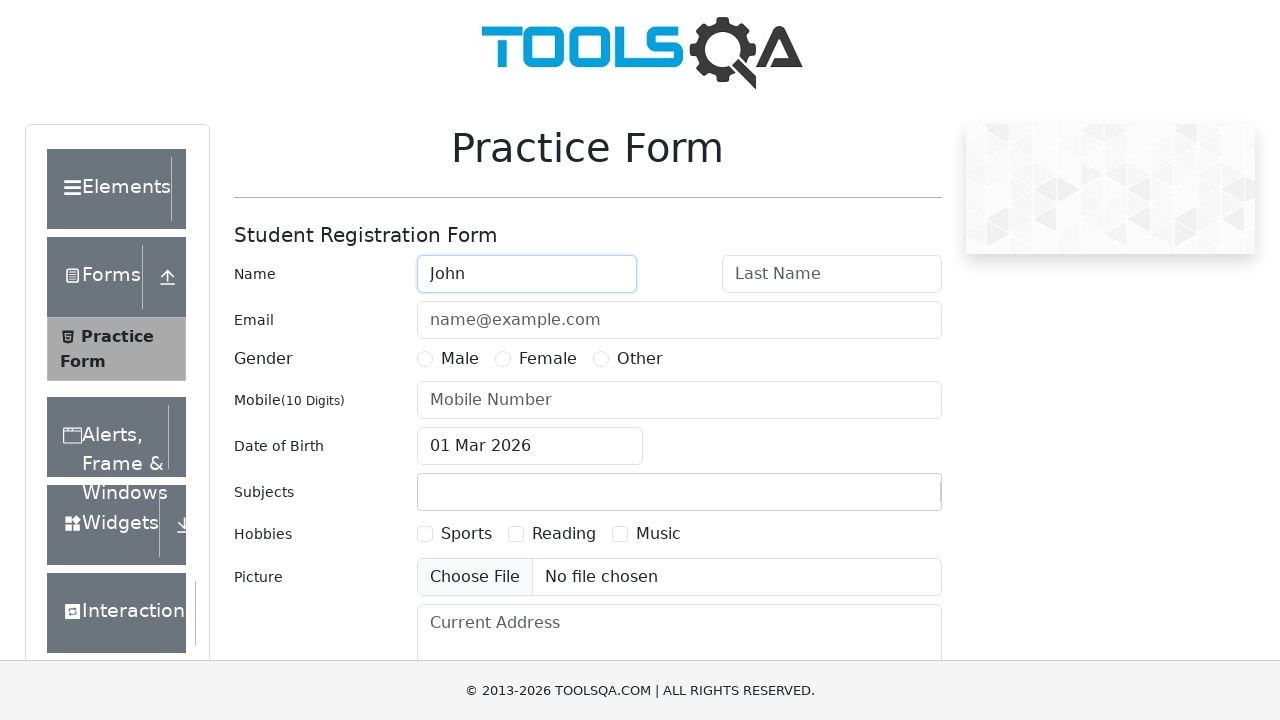

Filled last name field with 'Doe' on #lastName
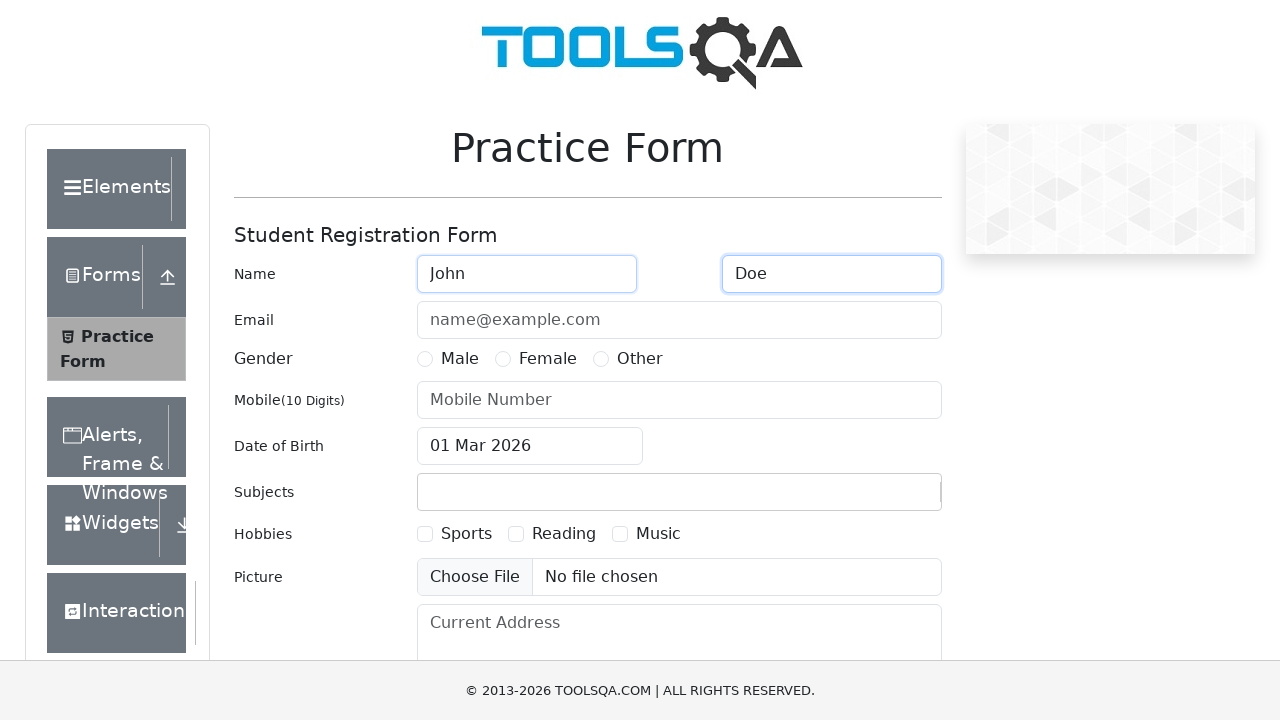

Filled email field with 'john.doe@example.com' on #userEmail
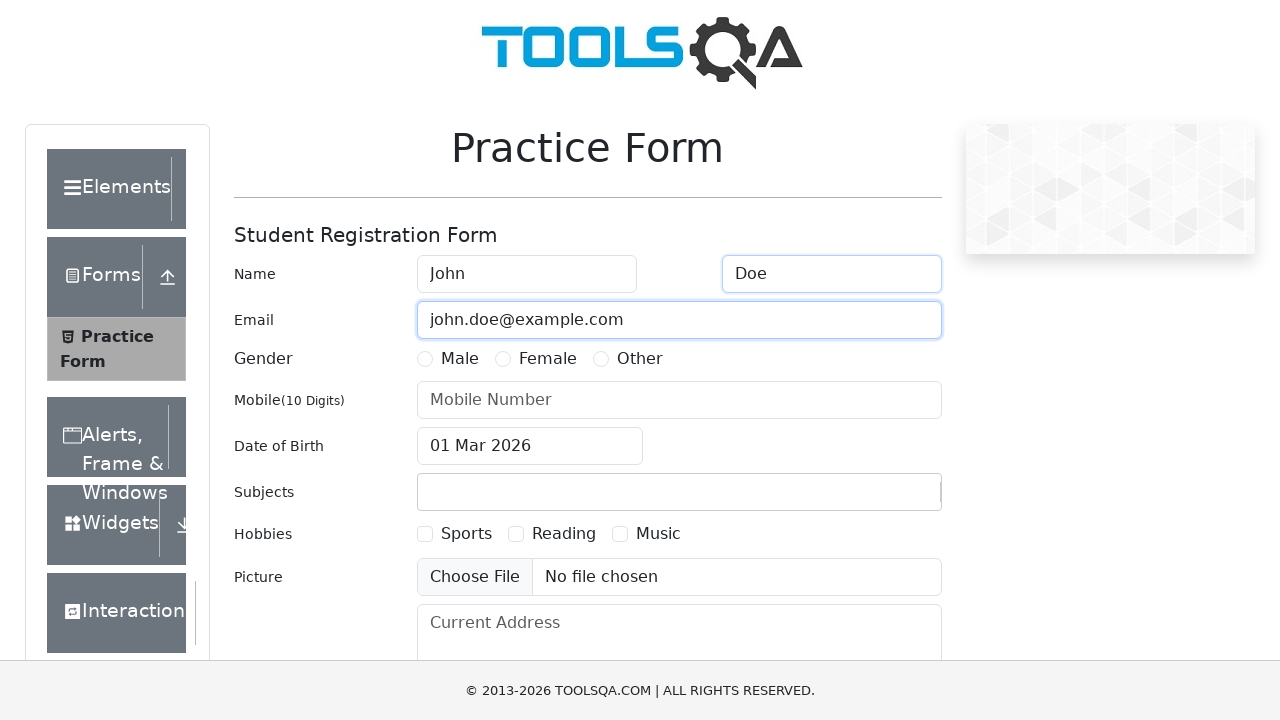

Selected Male gender option at (460, 359) on label:text('Male')
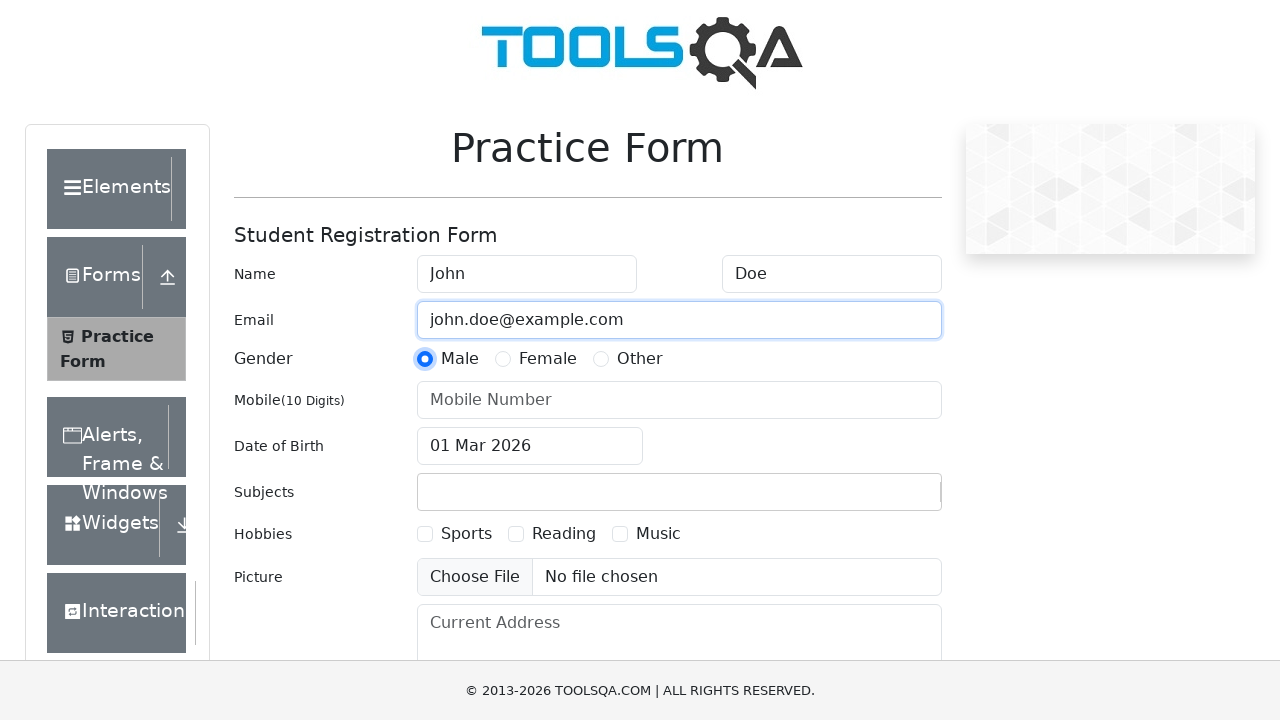

Filled mobile number field with '1234567890' on #userNumber
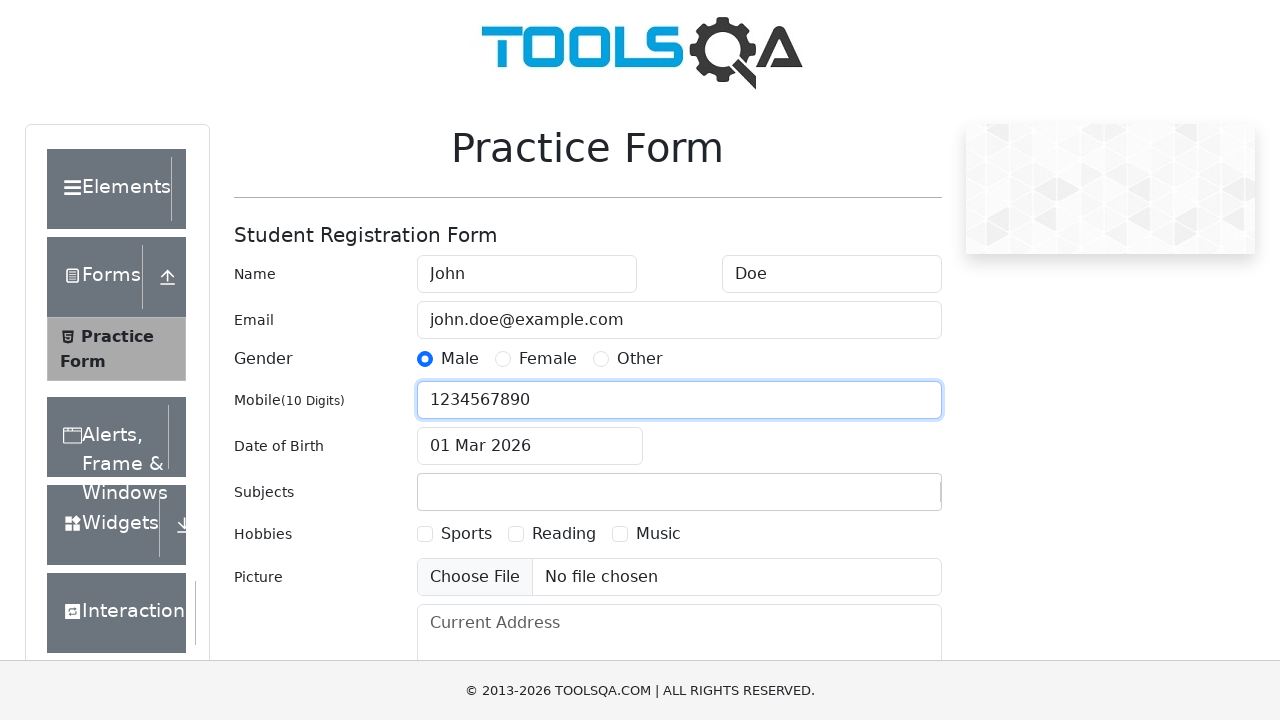

Opened date of birth picker at (530, 446) on #dateOfBirthInput
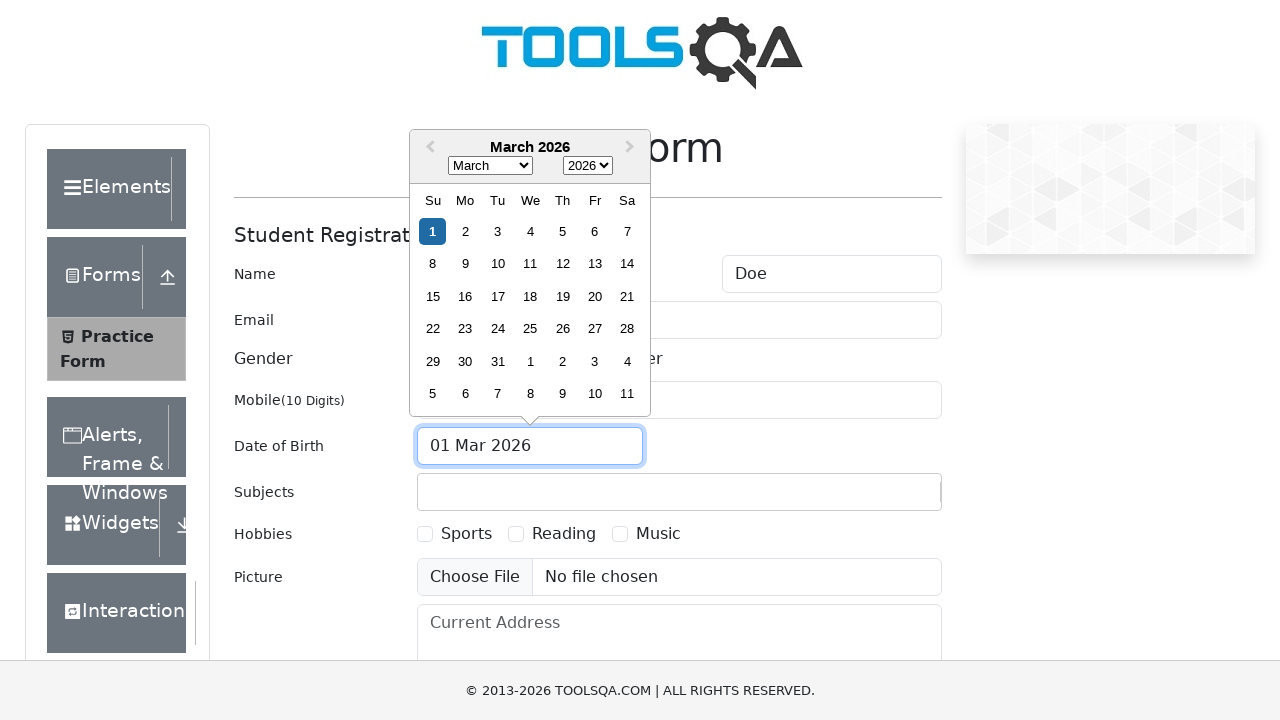

Selected May (month 4) from date picker on .react-datepicker__month-select
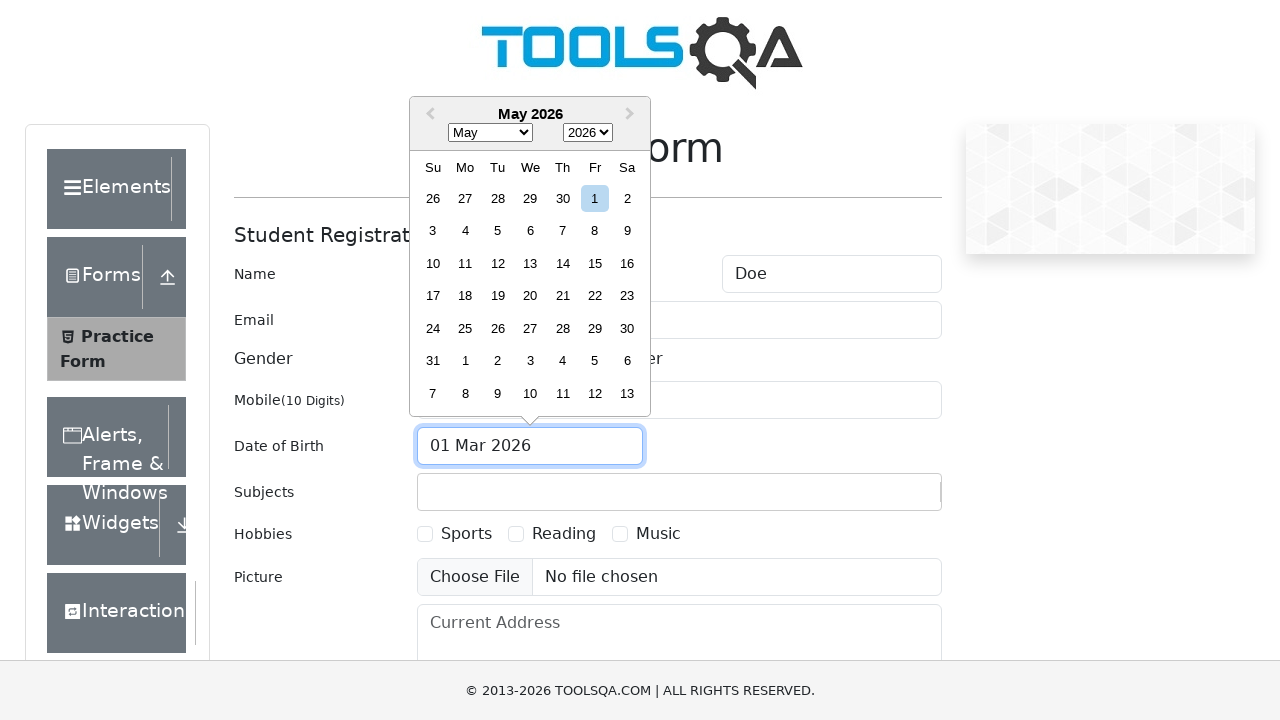

Selected 1995 from year dropdown on .react-datepicker__year-select
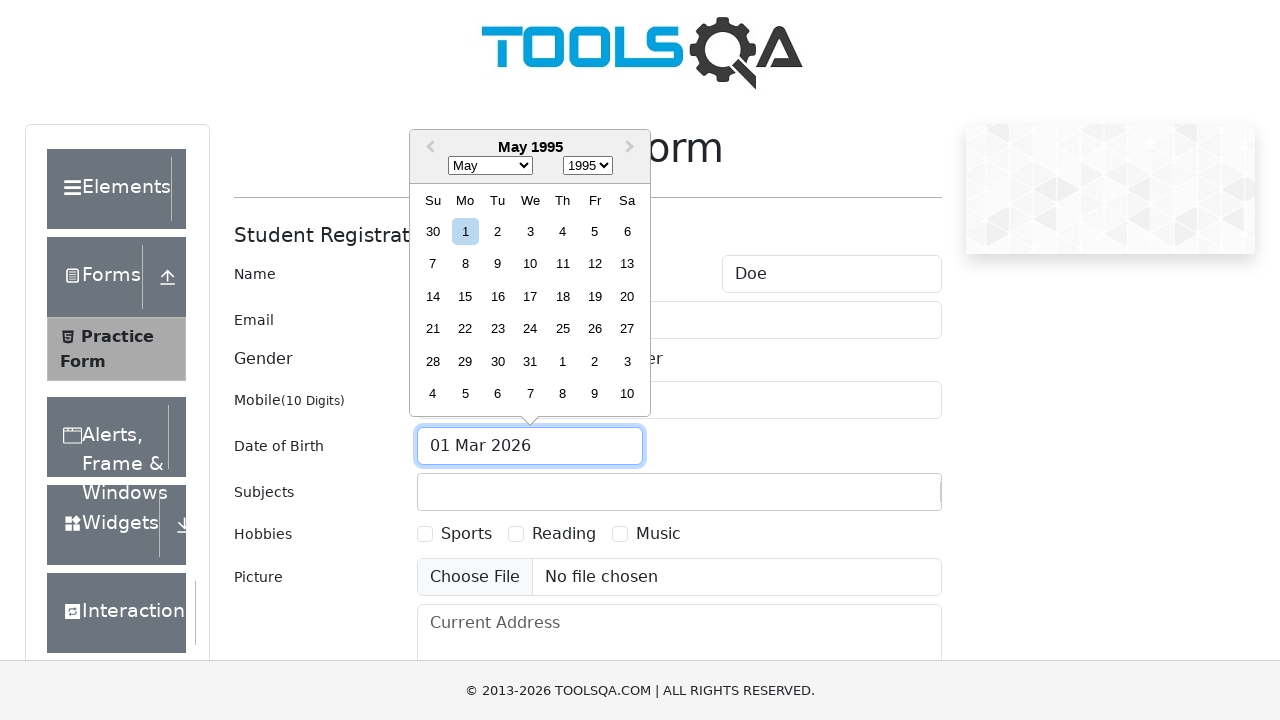

Selected 15th day from date picker at (465, 296) on .react-datepicker__day--015
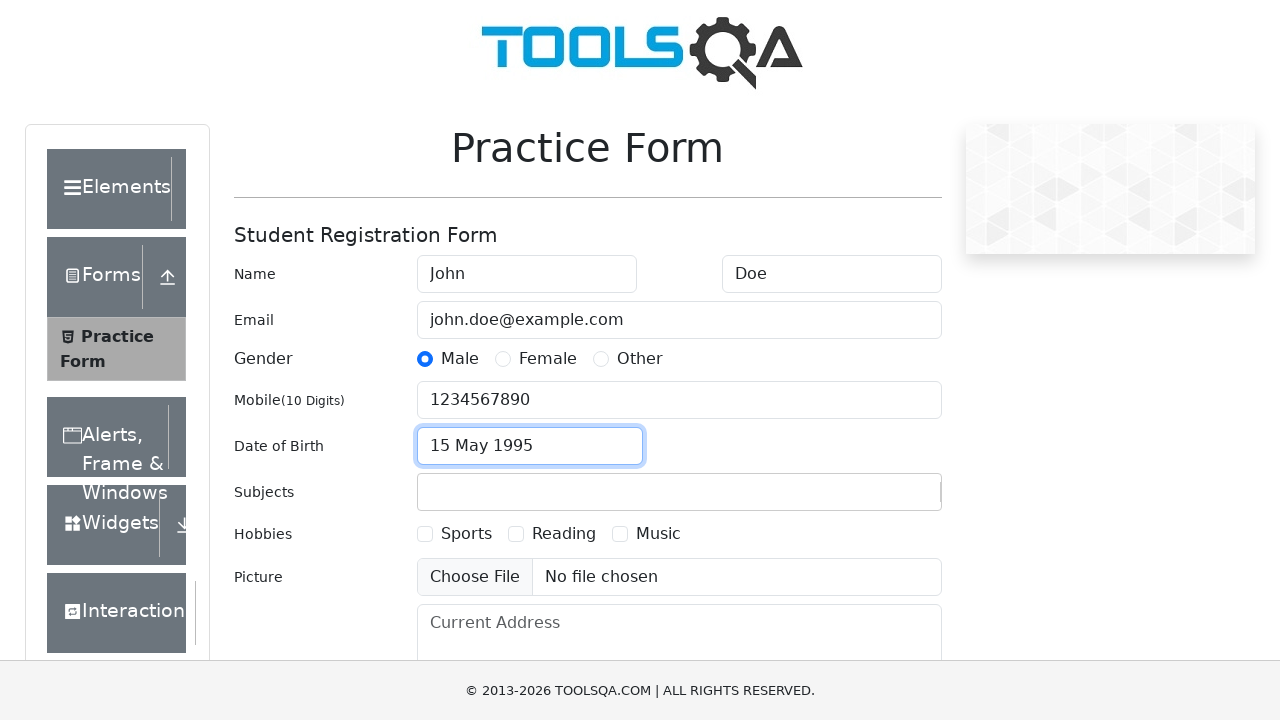

Filled subjects field with 'Maths' on #subjectsInput
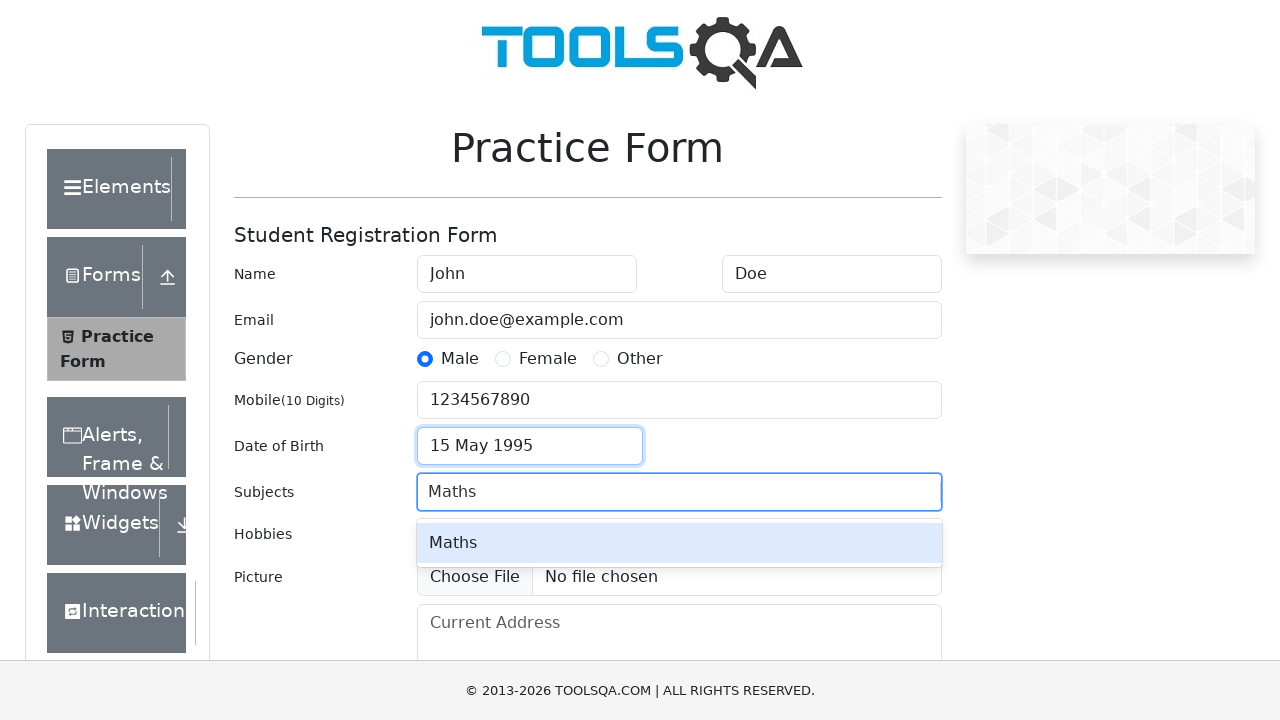

Pressed Enter to add Maths subject on #subjectsInput
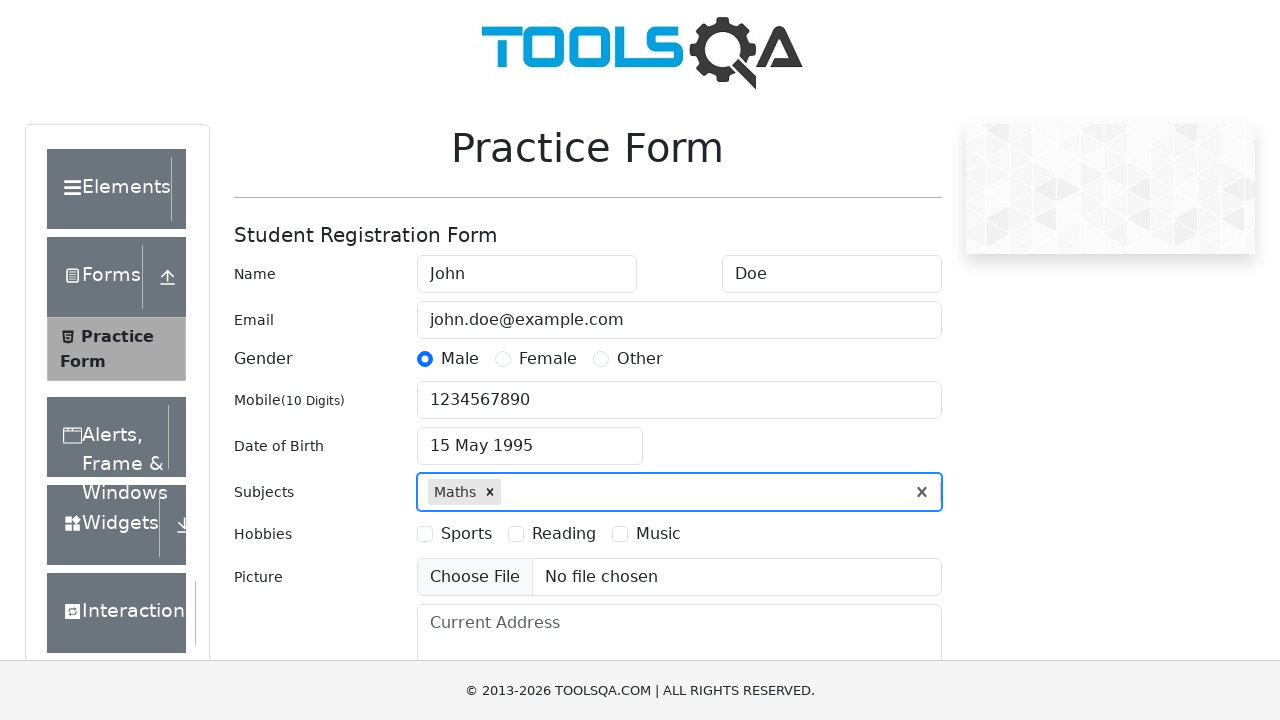

Selected Sports hobby at (466, 534) on label:text('Sports')
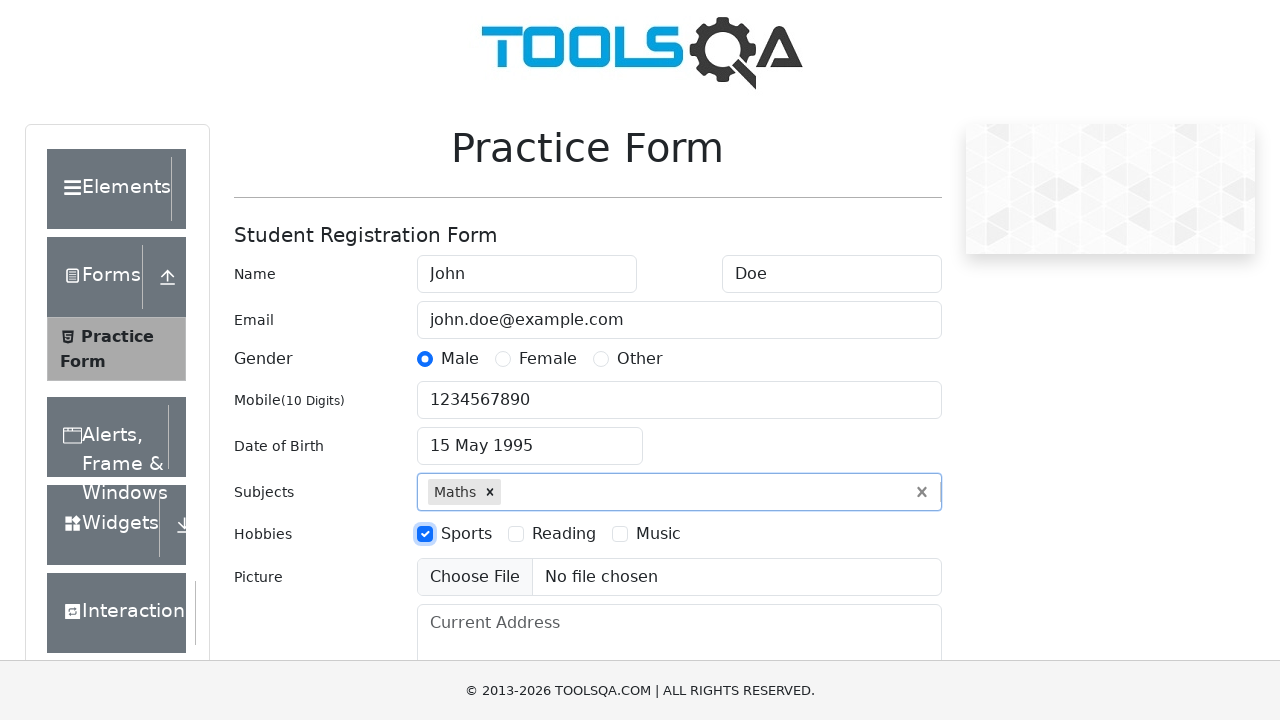

Filled current address field with '123 Main St, Anytown, USA' on #currentAddress
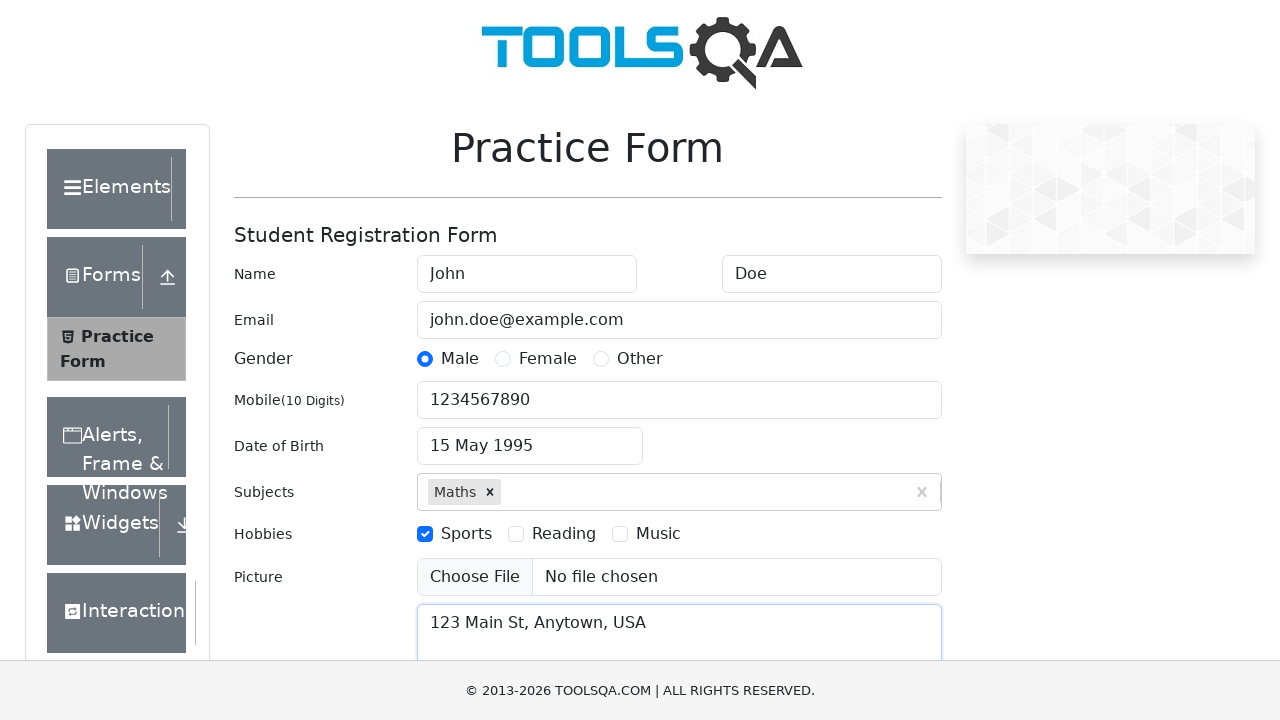

Clicked state dropdown at (527, 437) on #state
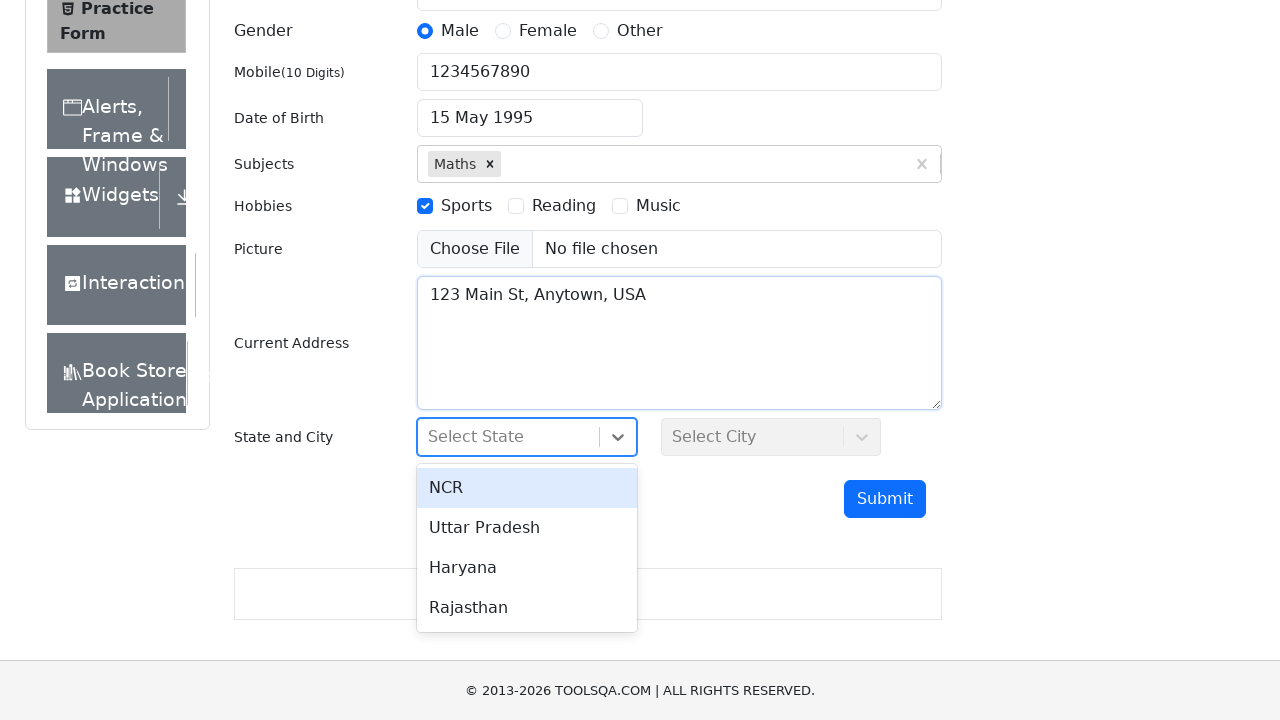

Selected NCR from state dropdown at (527, 488) on div:text('NCR')
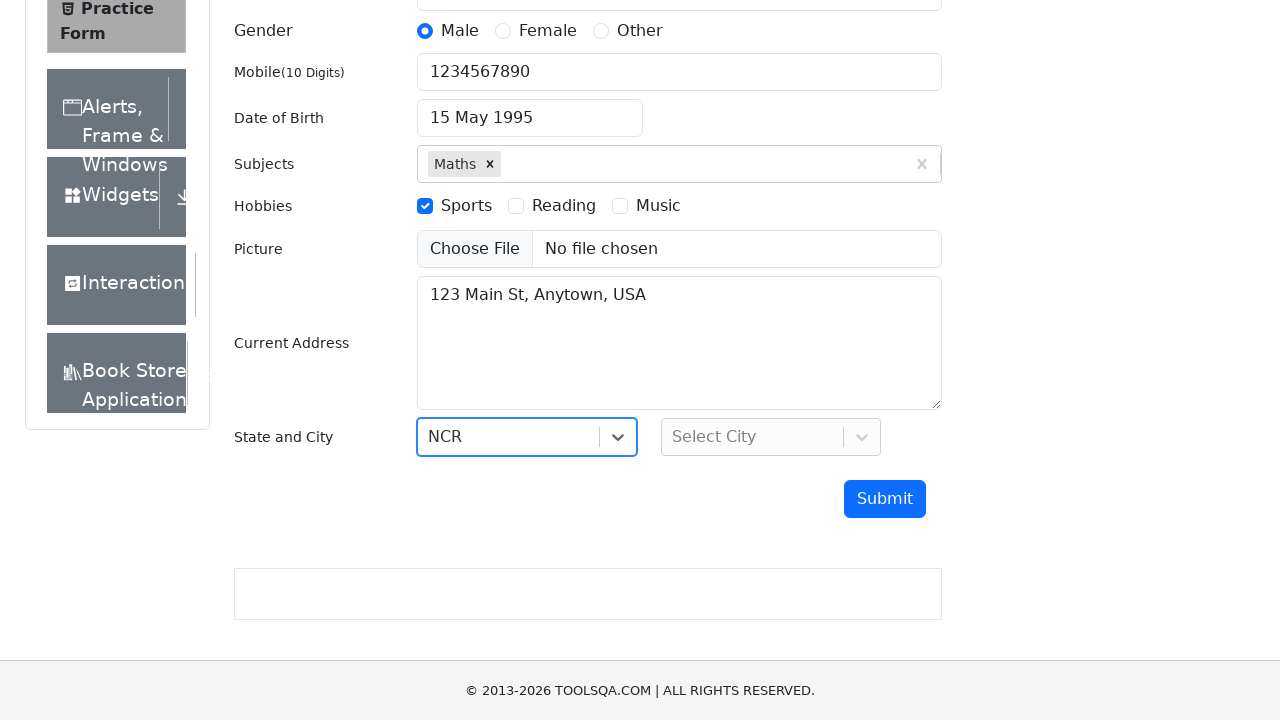

Clicked city dropdown at (771, 437) on #city
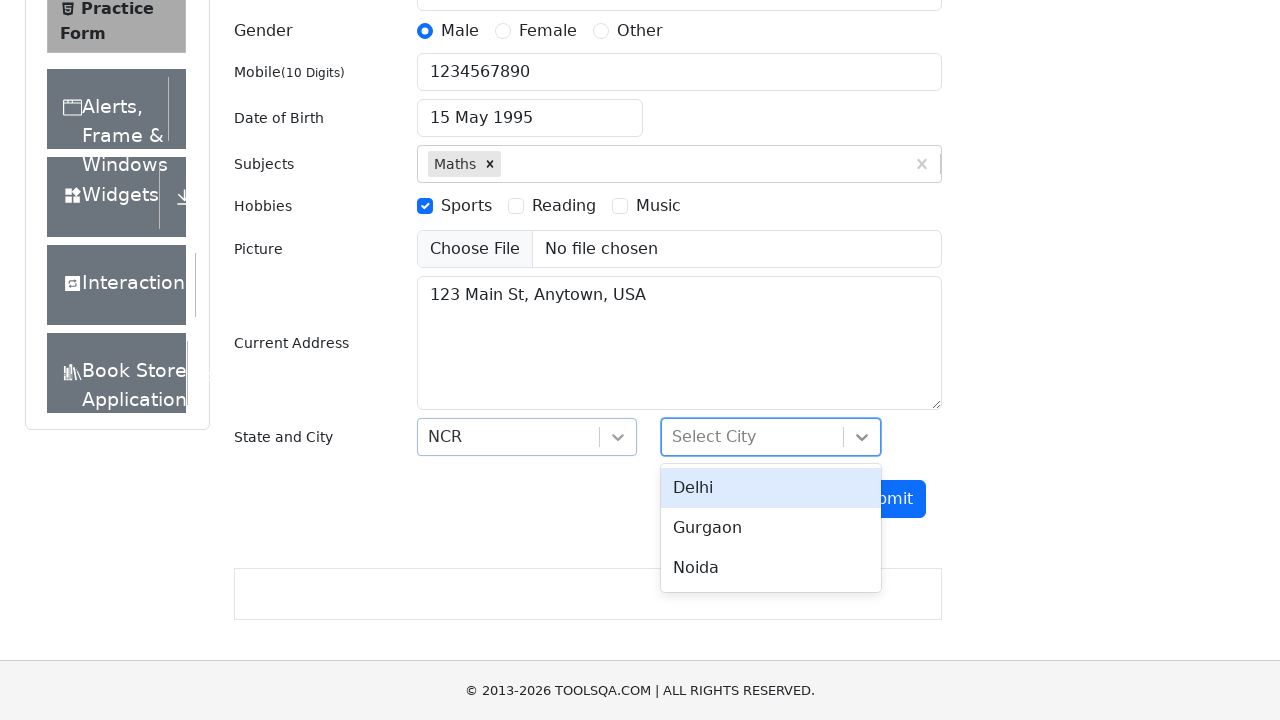

Selected Delhi from city dropdown at (771, 488) on div:text('Delhi')
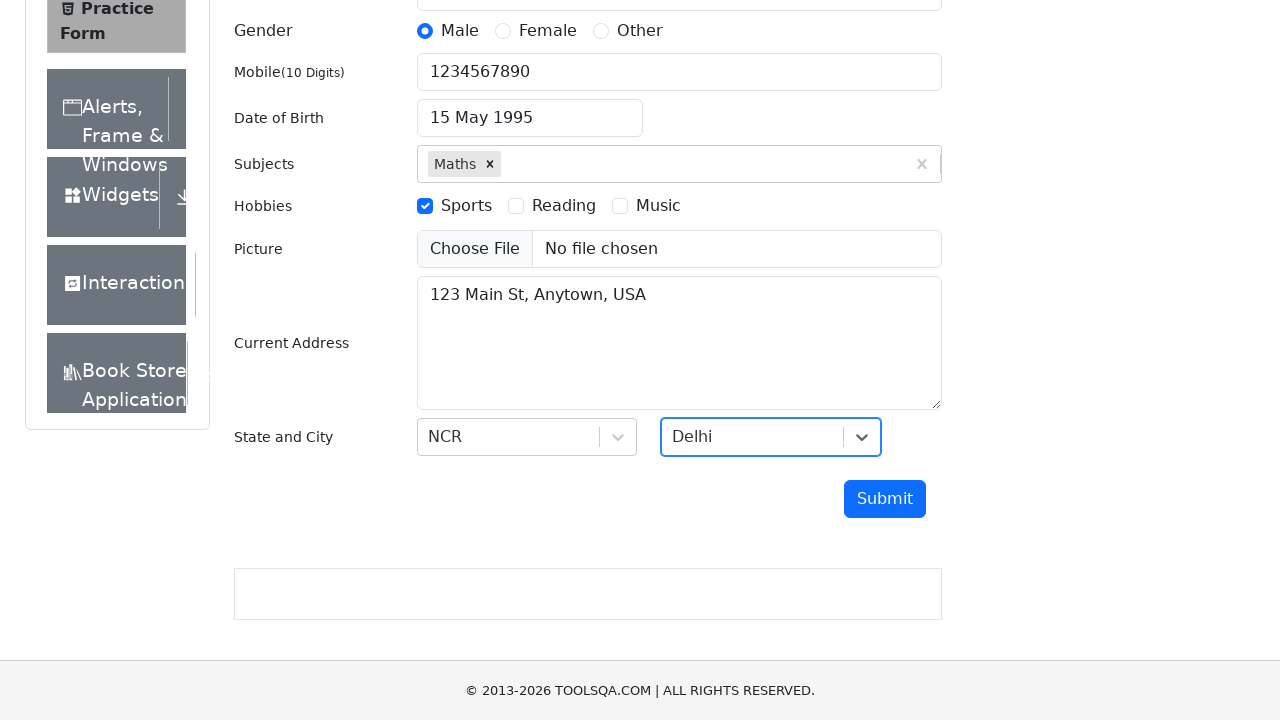

Clicked submit button to submit the practice form at (885, 499) on #submit
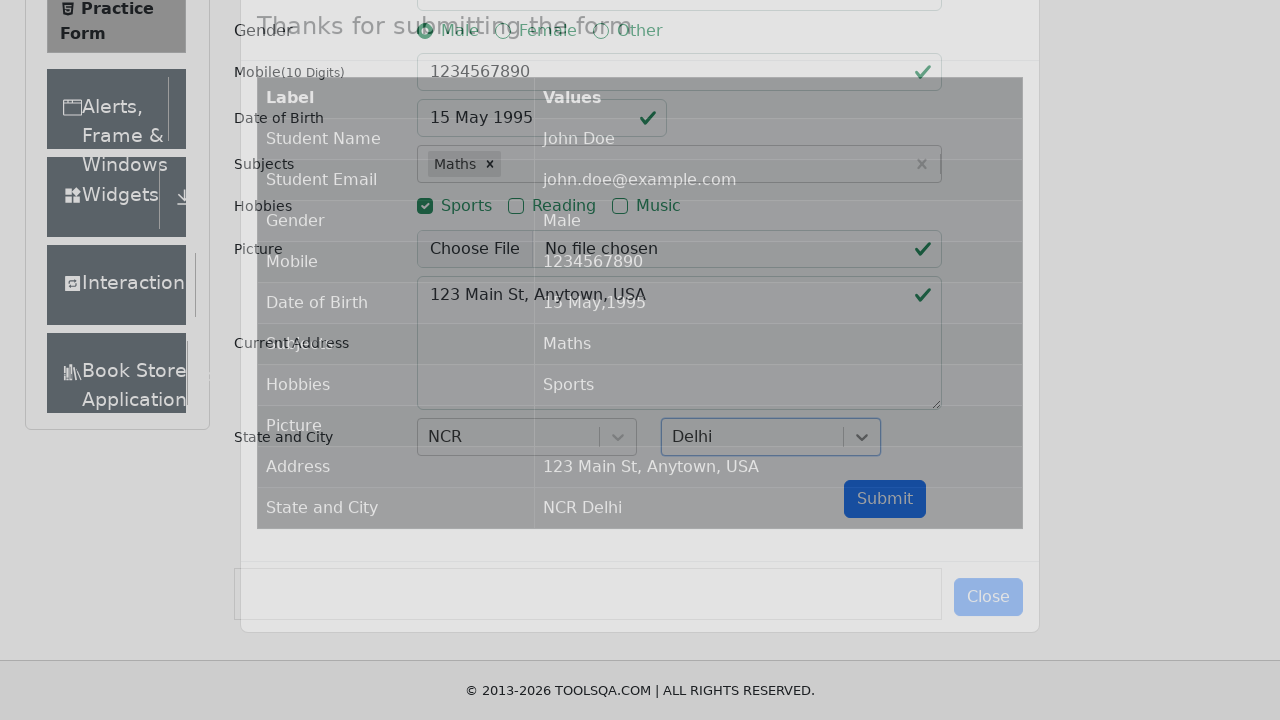

Confirmation modal appeared successfully
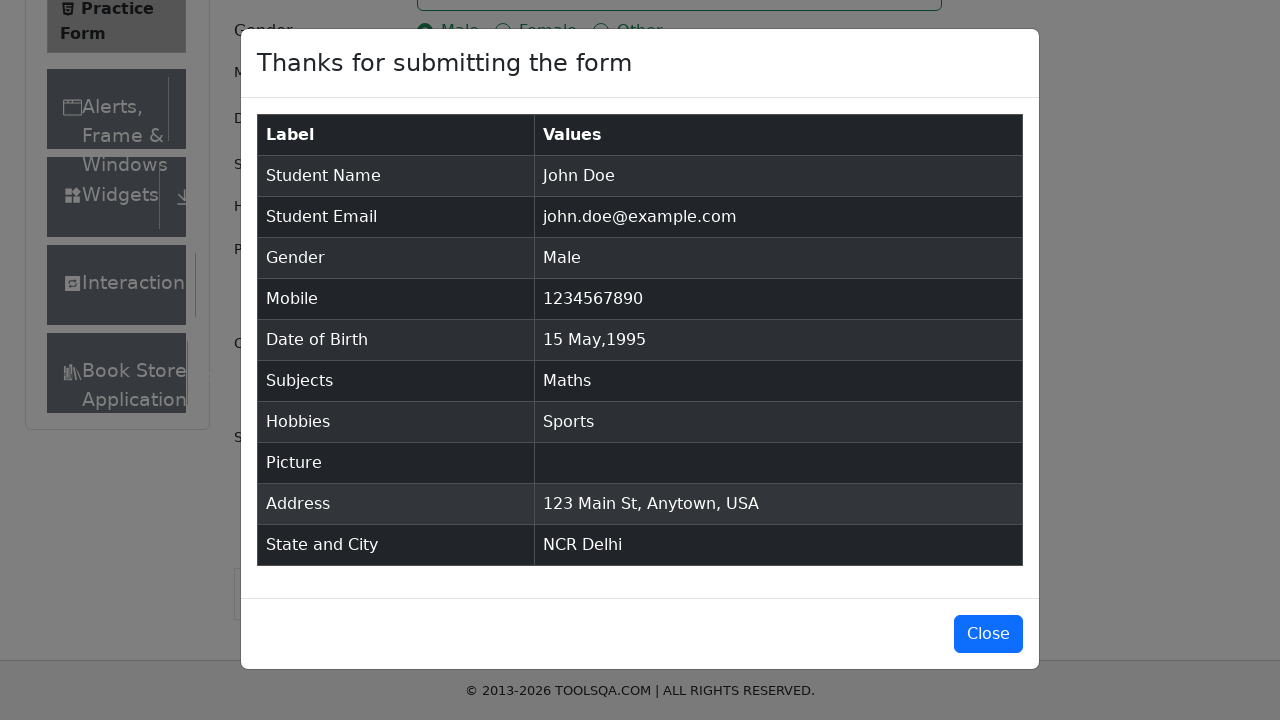

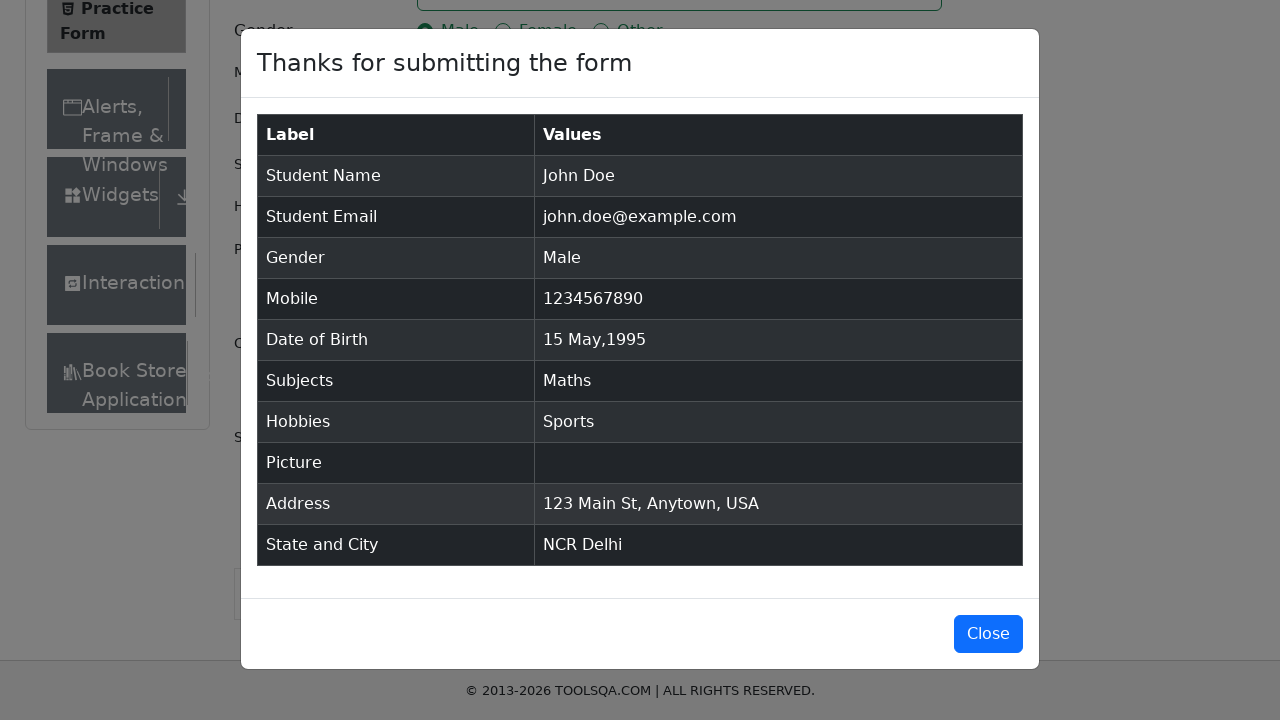